Tests switching between All, Active, and Completed filter views

Starting URL: http://todomvc.com/examples/typescript-angular

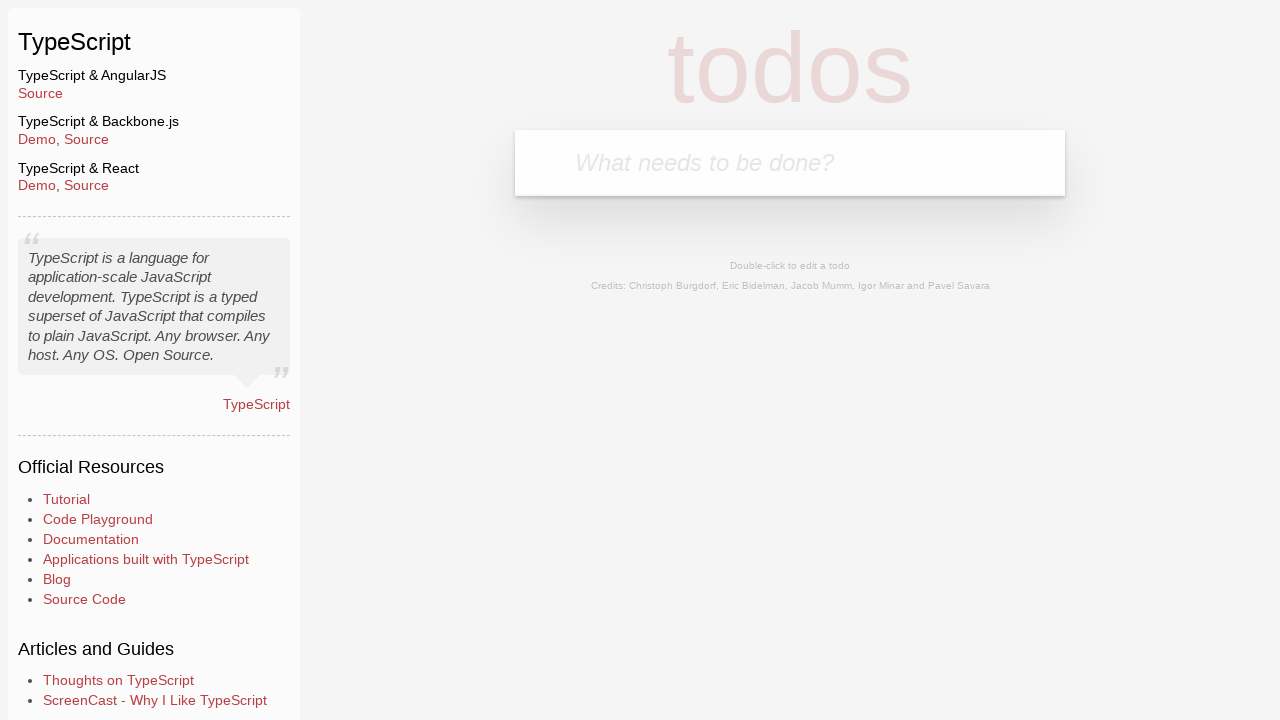

Filled todo input field with 'toEdit' on body > section > header > form > input
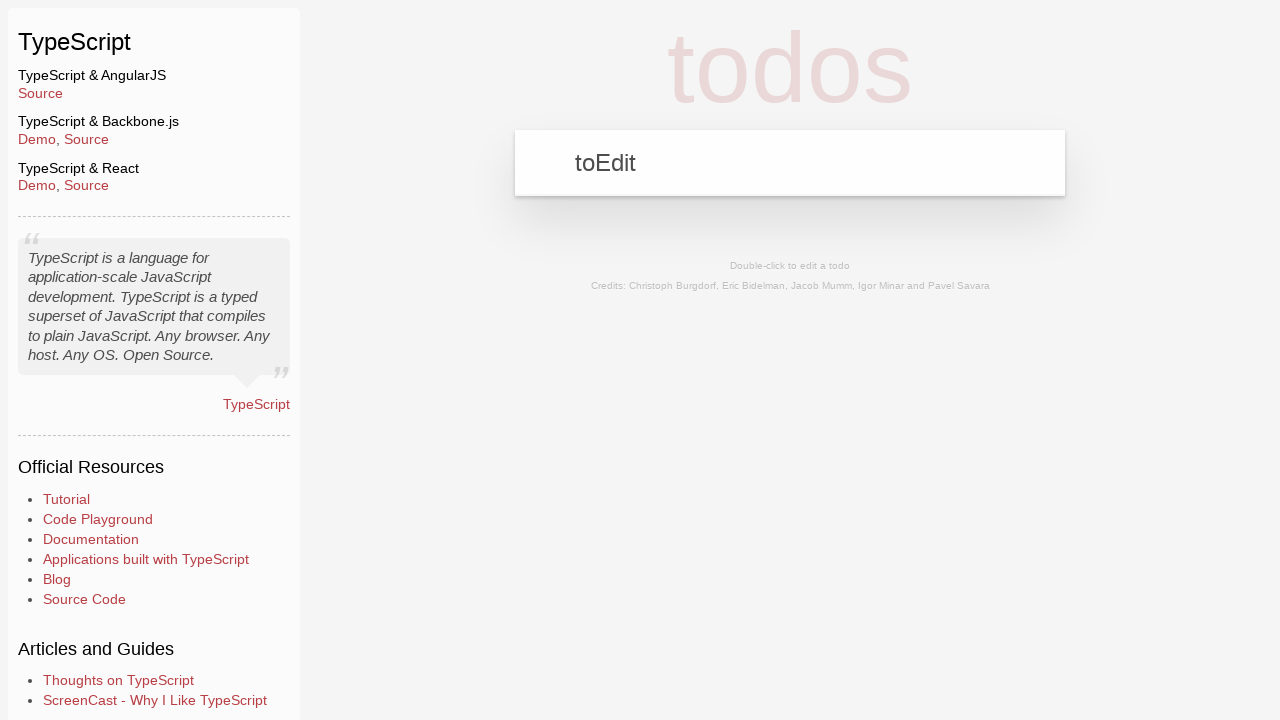

Pressed Enter to add todo on body > section > header > form > input
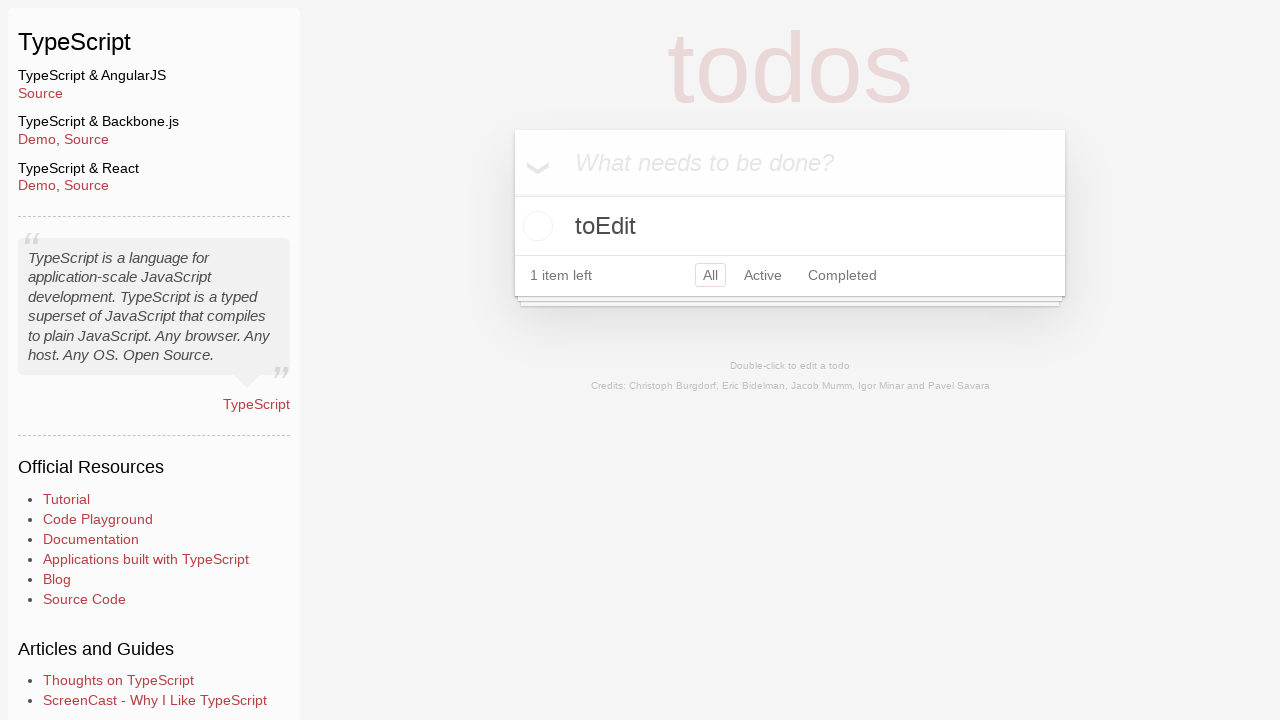

Clicked Active filter to view active todos at (763, 275) on body > section > footer > ul > li:nth-child(2) > a
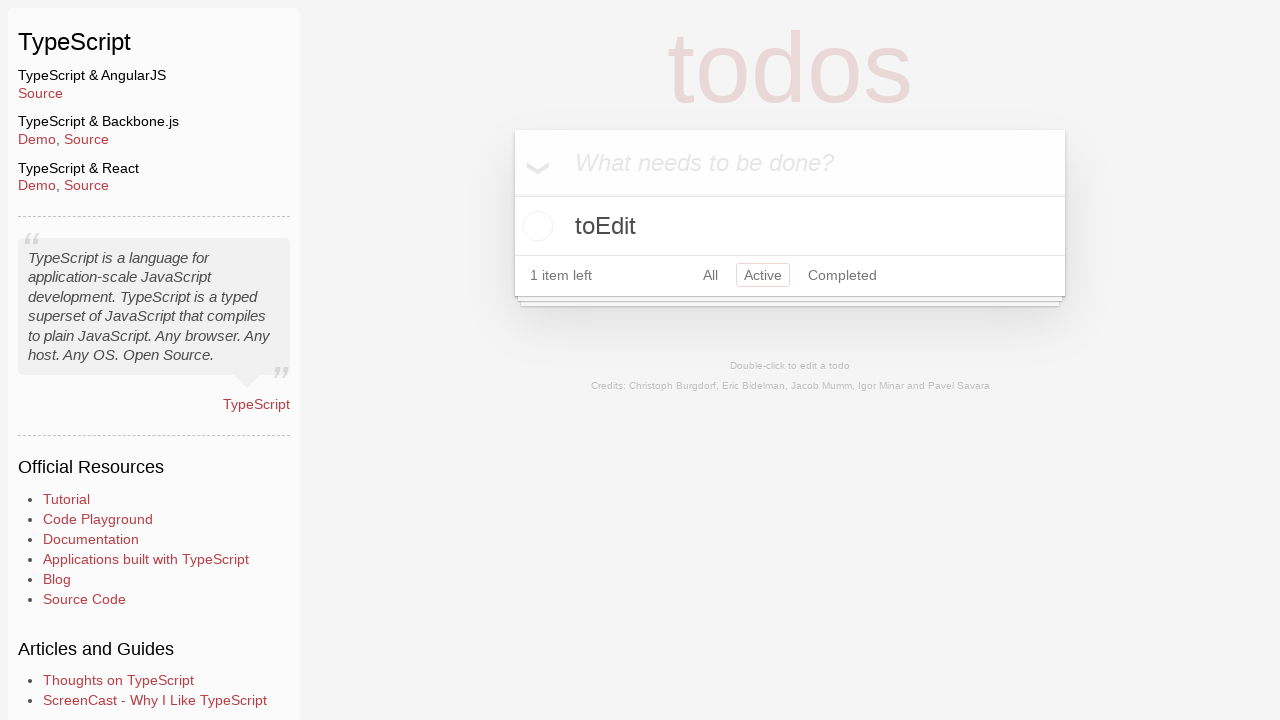

Clicked Completed filter to view completed todos at (842, 275) on body > section > footer > ul > li:nth-child(3) > a
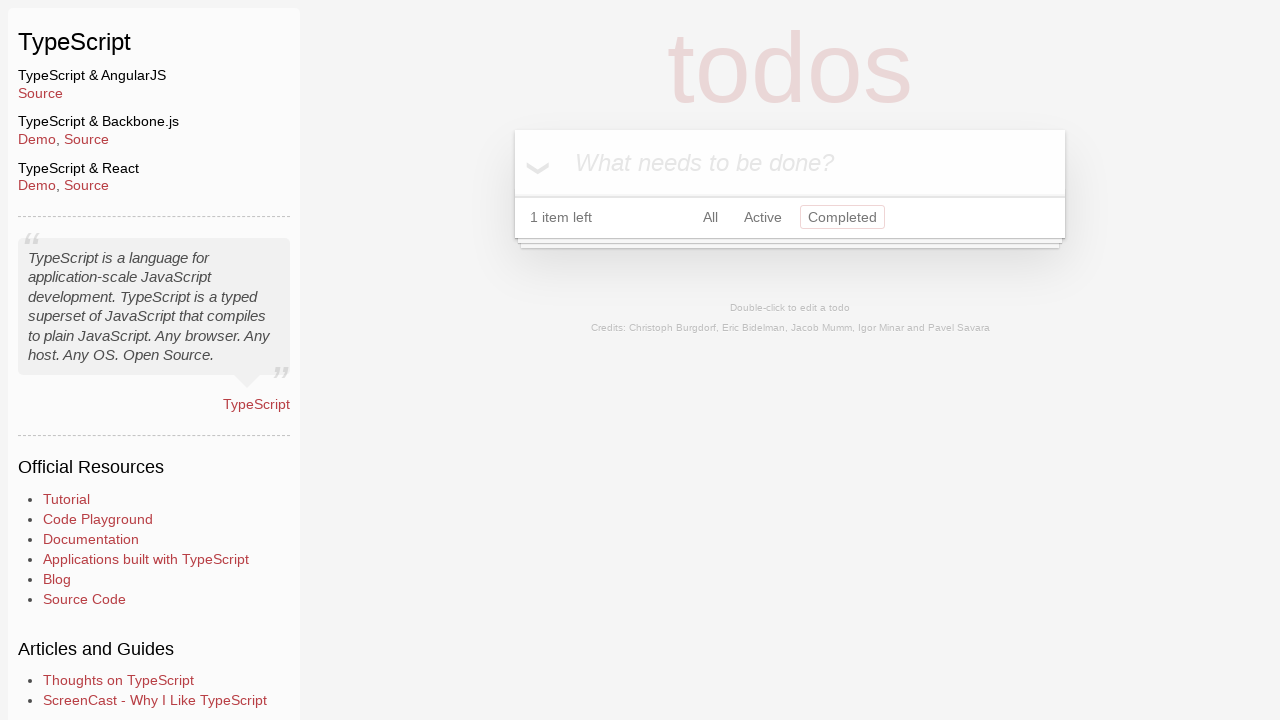

Clicked All filter to view all todos at (710, 217) on body > section > footer > ul > li:nth-child(1) > a
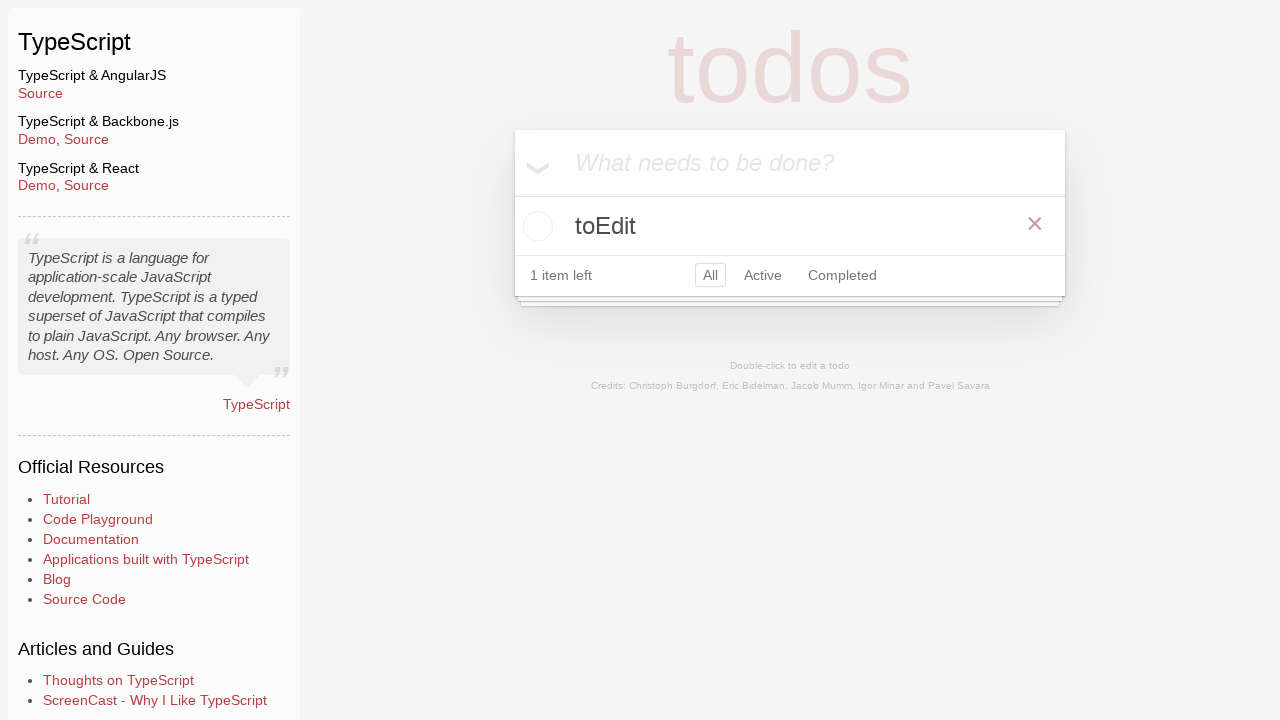

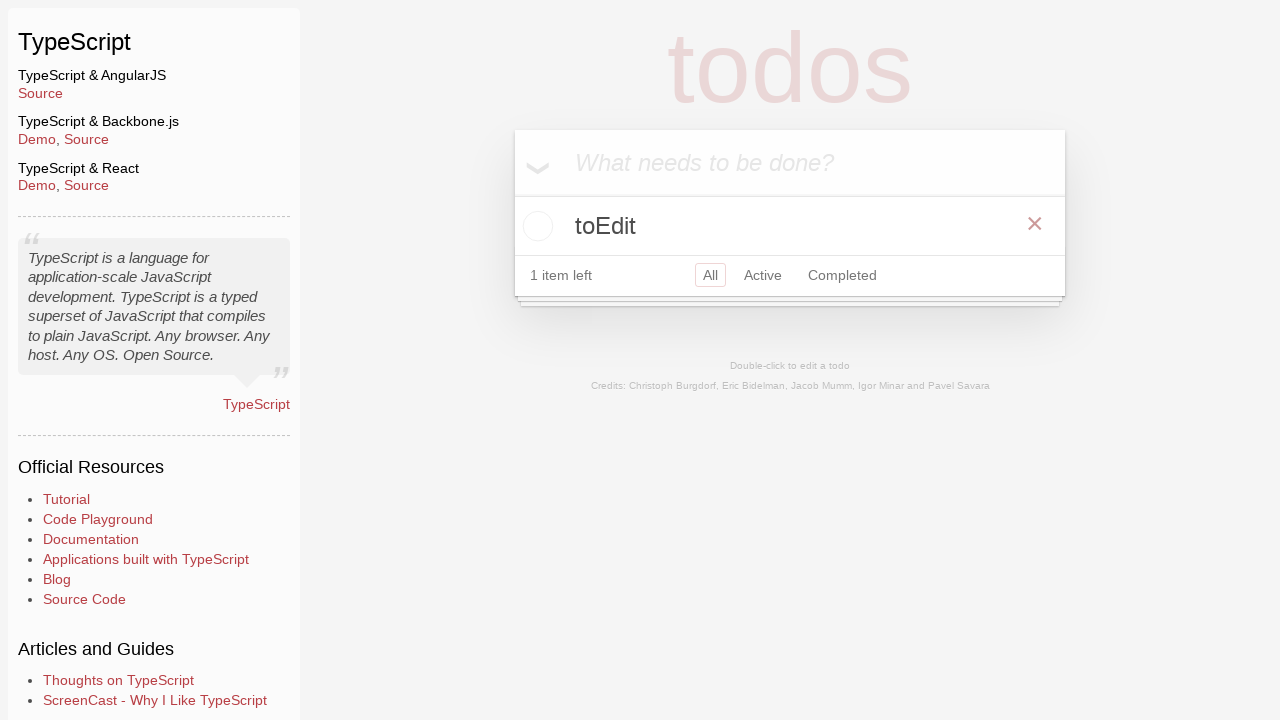